Tests selecting an option from a dropdown menu by visible text

Starting URL: https://rahulshettyacademy.com/AutomationPractice/

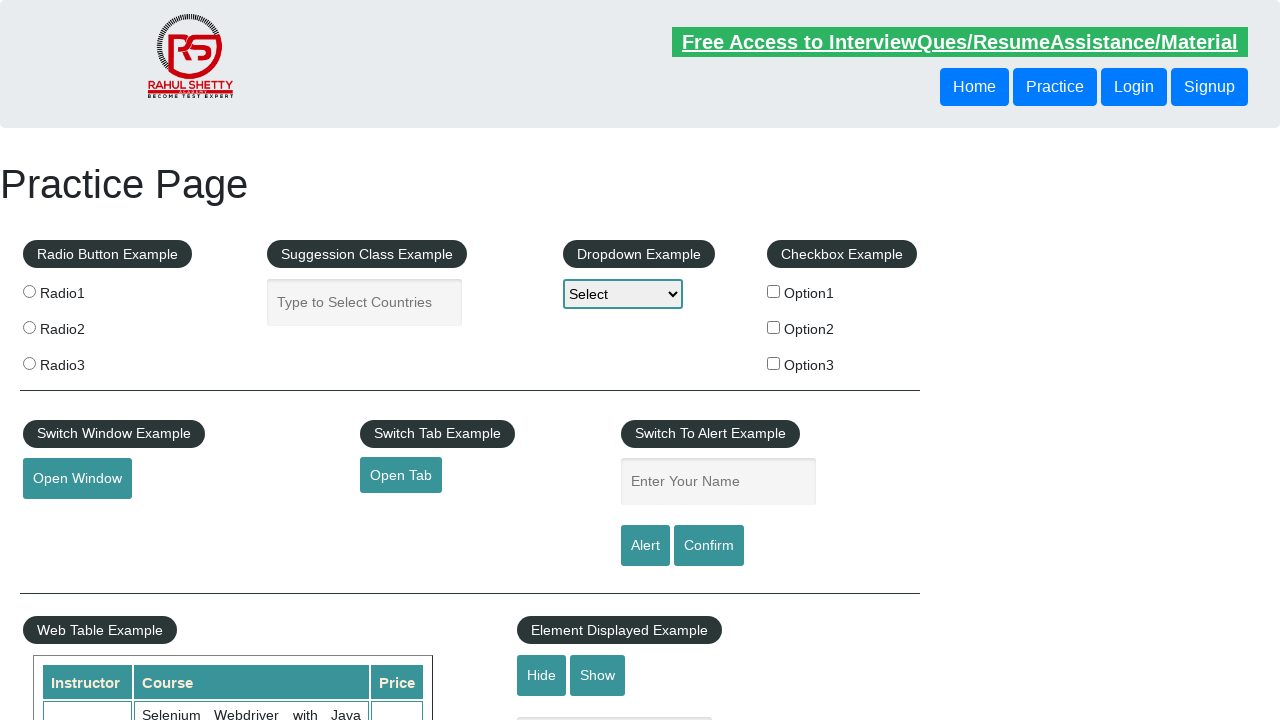

Selected 'Option3' from dropdown menu by visible text on #dropdown-class-example
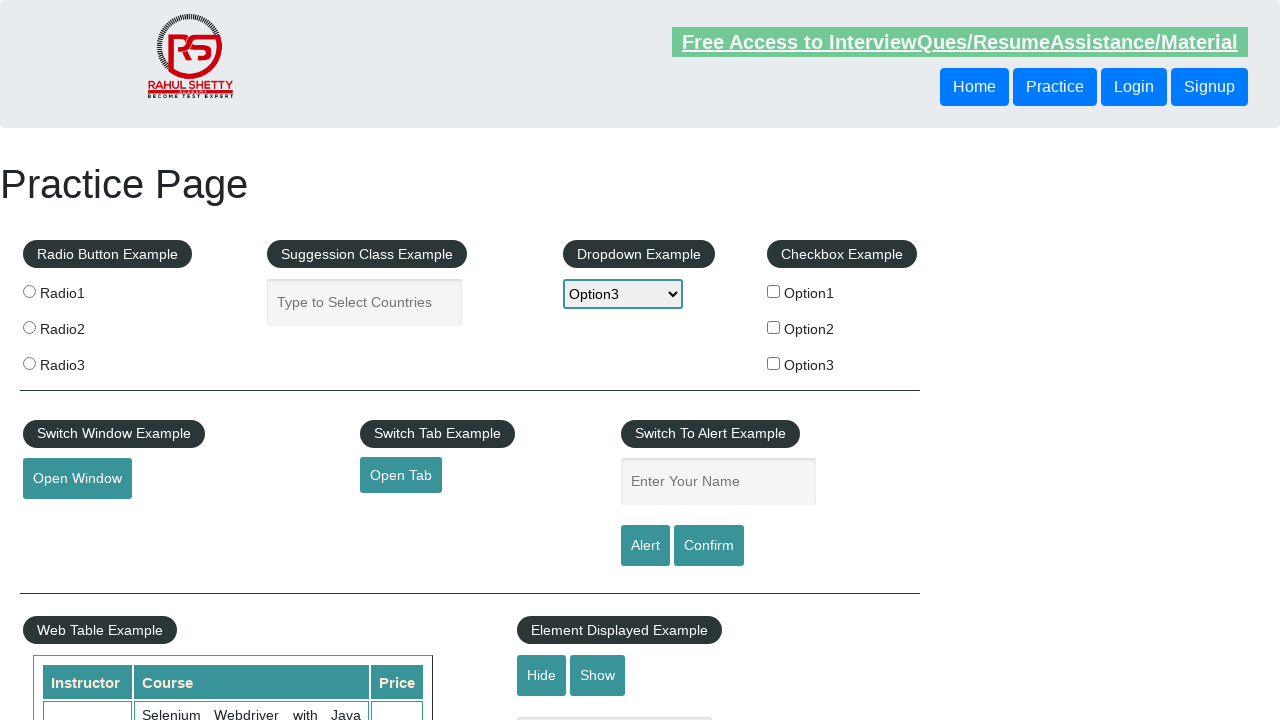

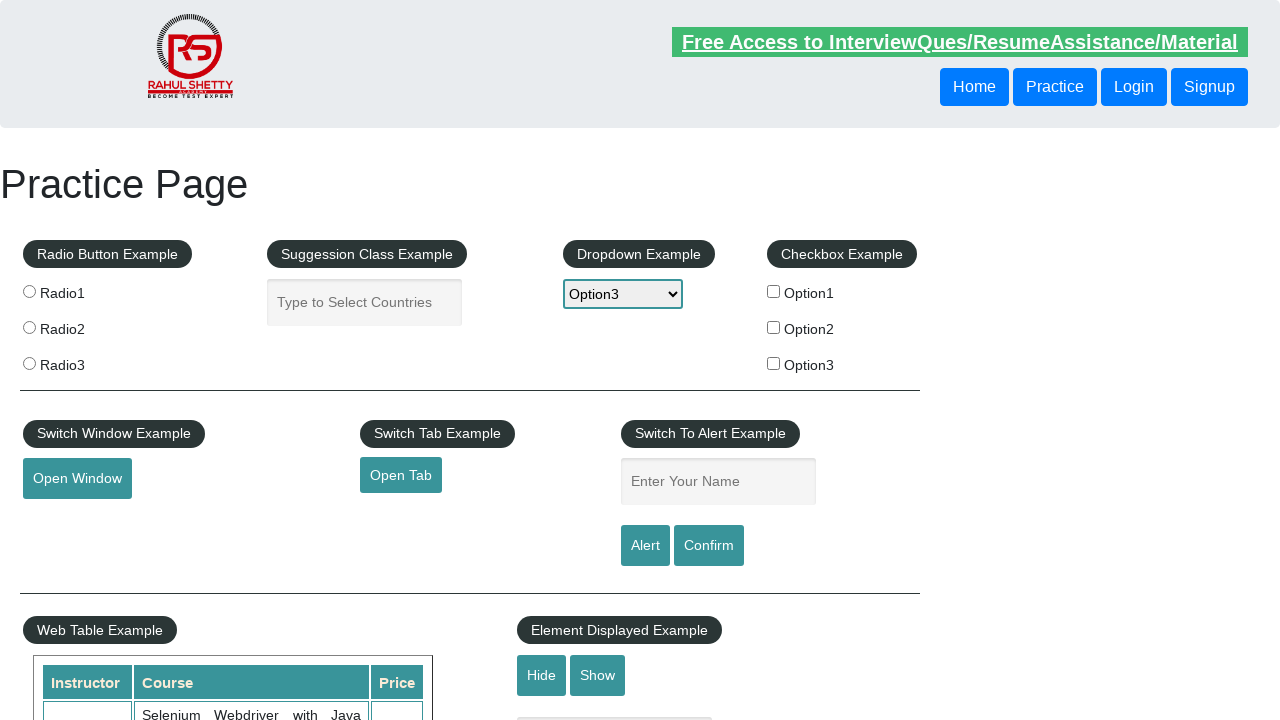